Tests that todo data persists after page reload.

Starting URL: https://demo.playwright.dev/todomvc

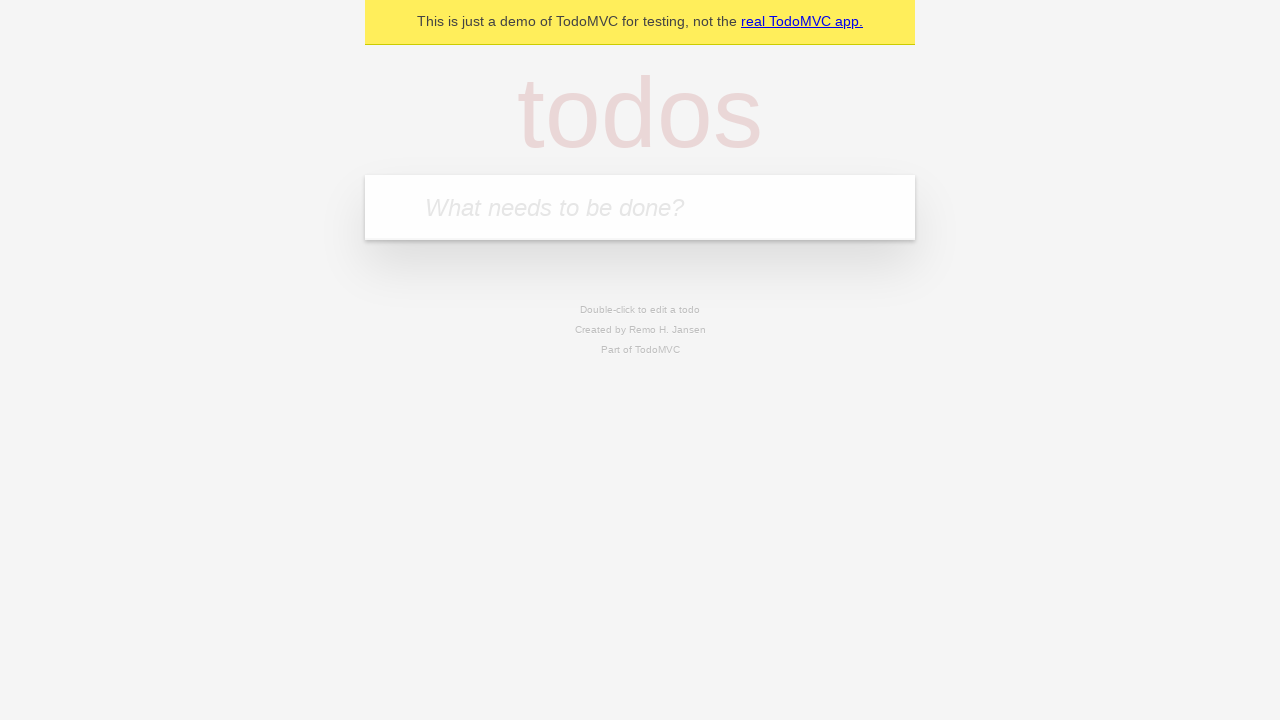

Located new todo input field
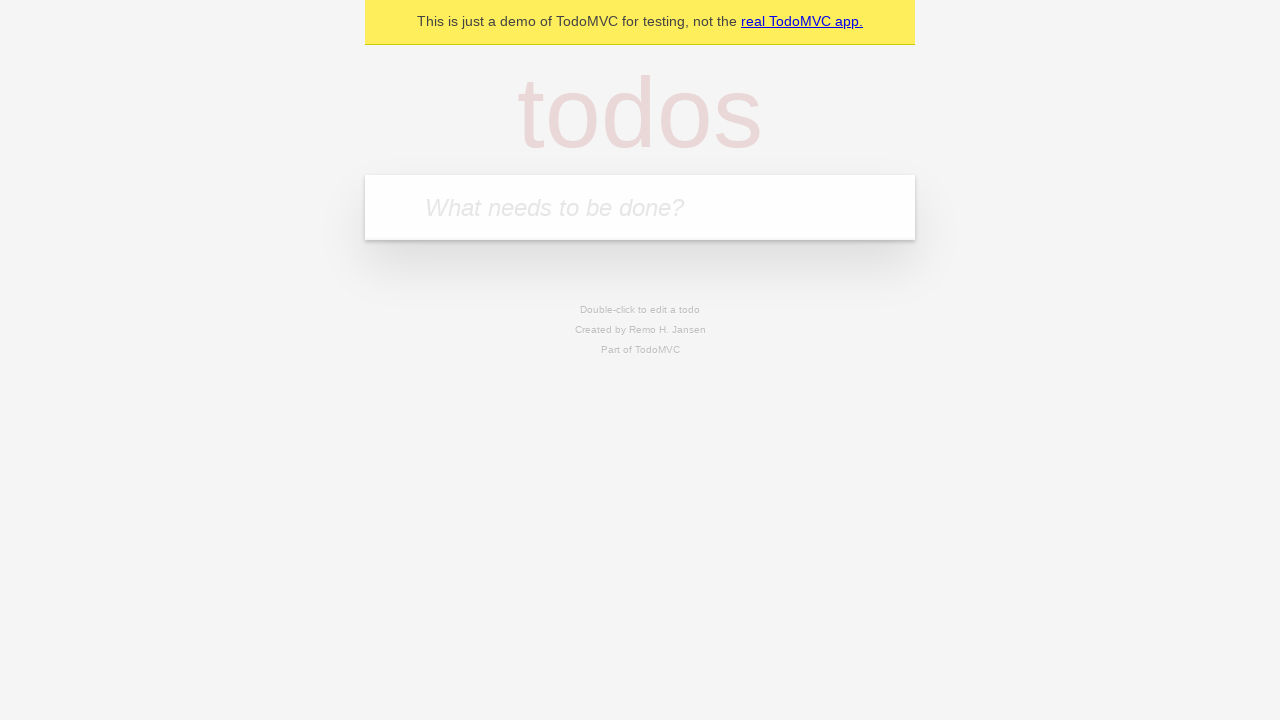

Filled first todo with 'buy some cheese' on internal:attr=[placeholder="What needs to be done?"i]
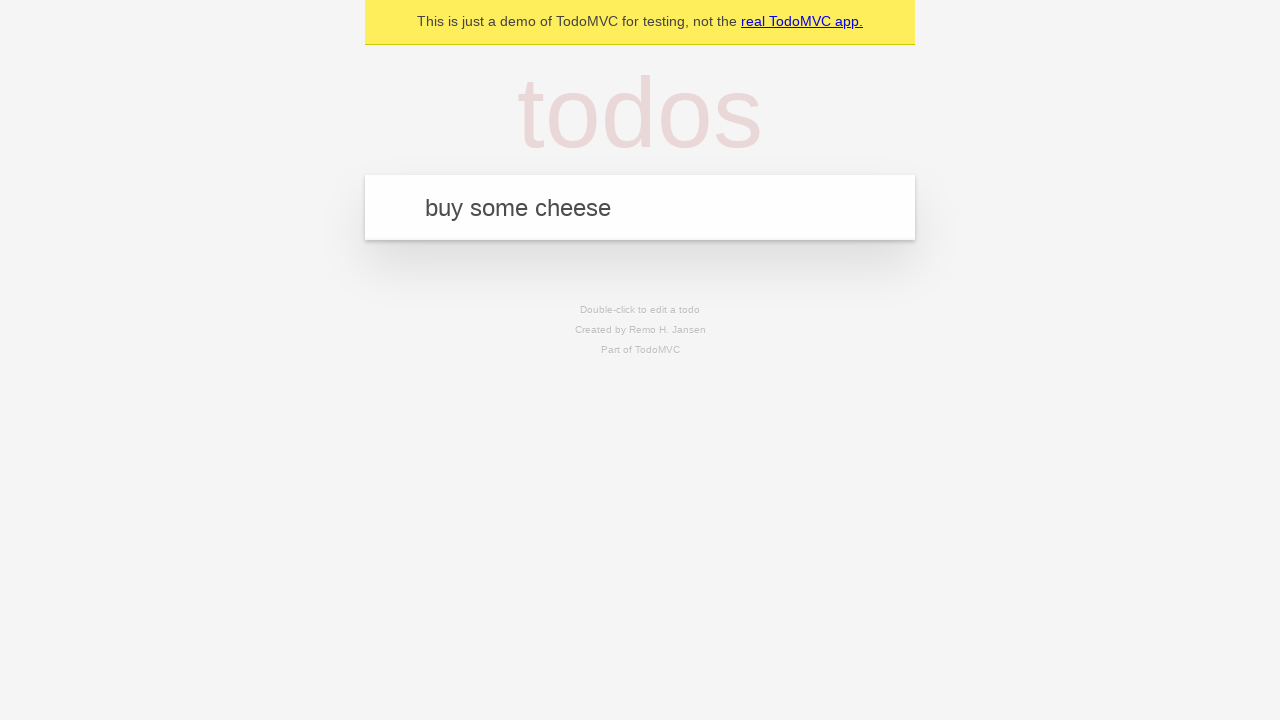

Pressed Enter to create first todo on internal:attr=[placeholder="What needs to be done?"i]
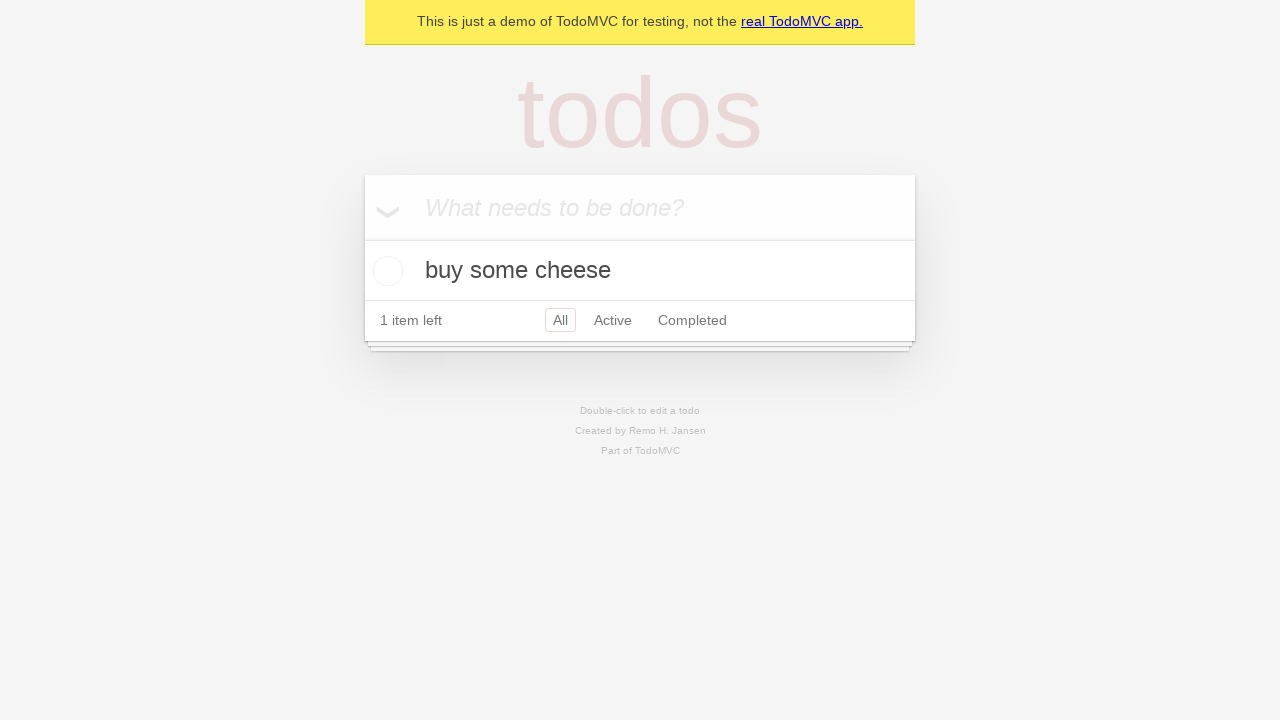

Filled second todo with 'feed the cat' on internal:attr=[placeholder="What needs to be done?"i]
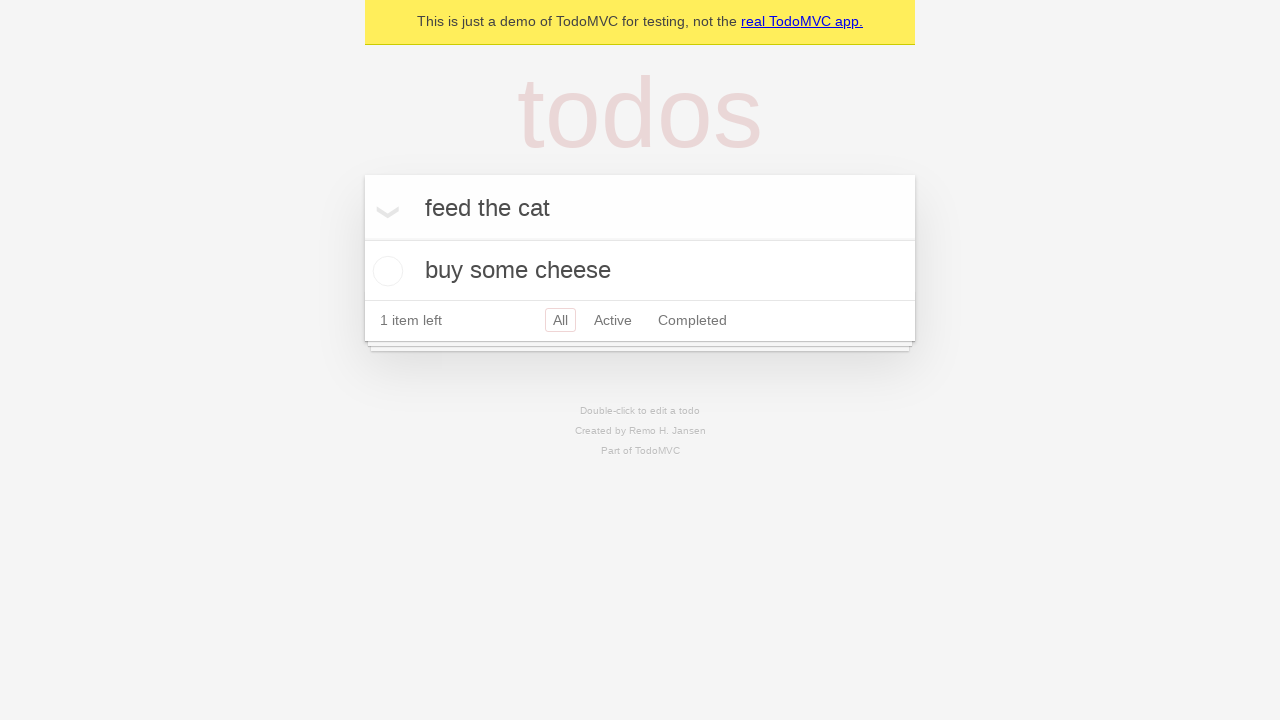

Pressed Enter to create second todo on internal:attr=[placeholder="What needs to be done?"i]
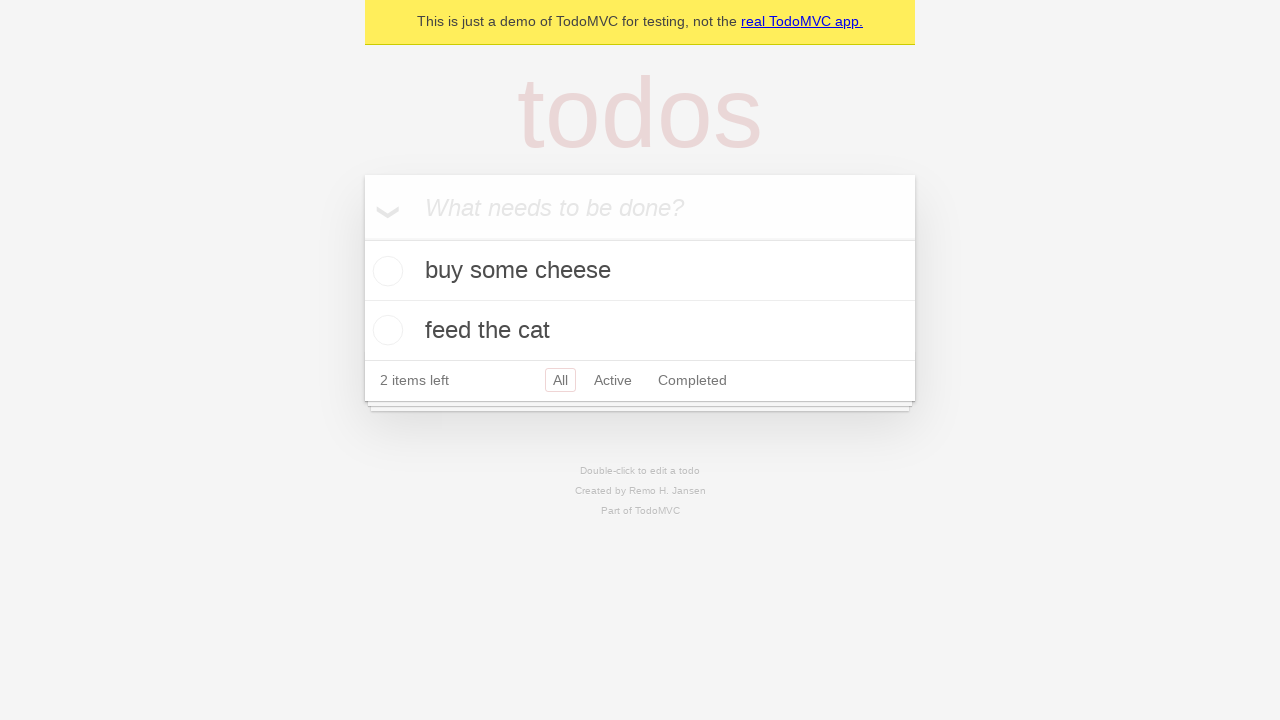

Located all todo items
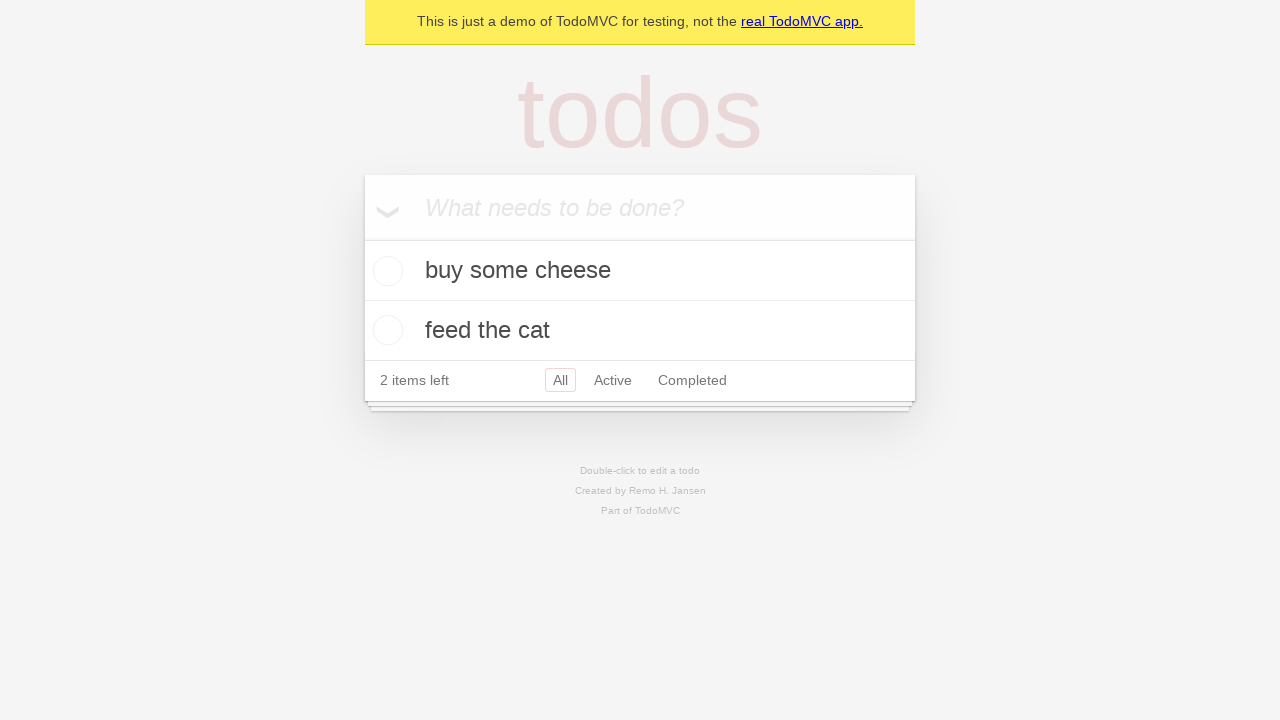

Located checkbox for first todo
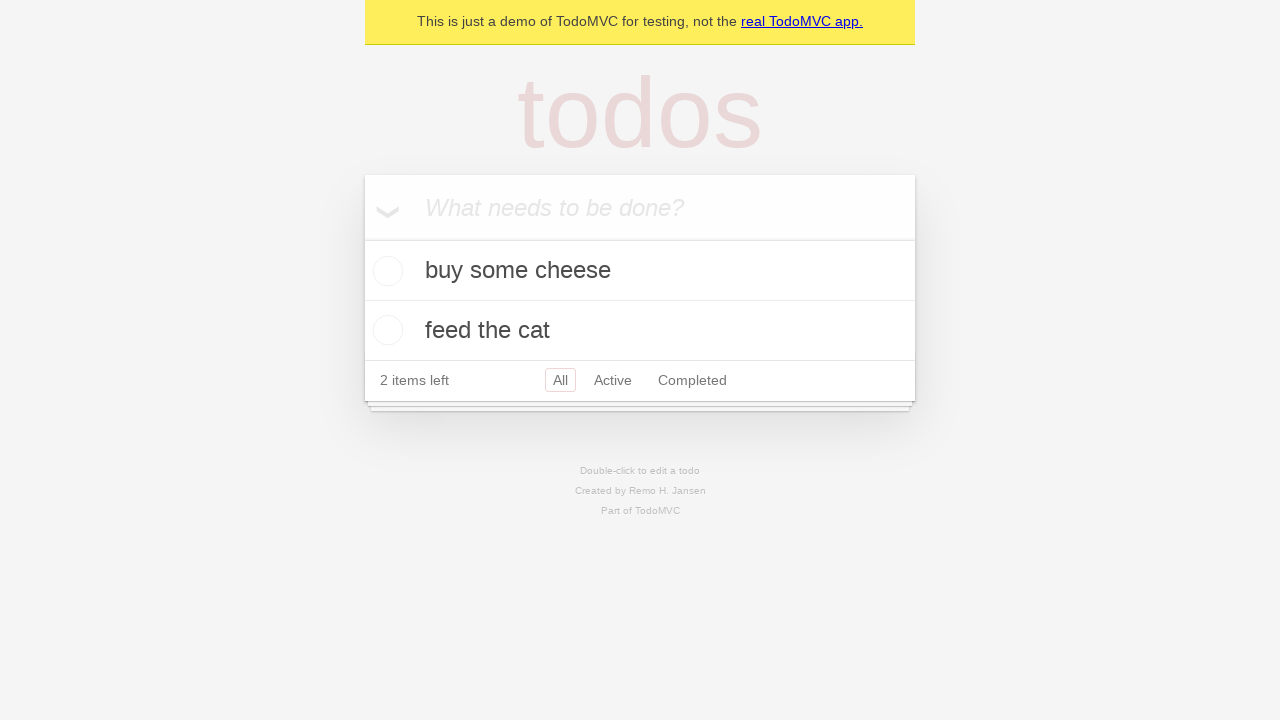

Checked first todo item at (385, 271) on internal:testid=[data-testid="todo-item"s] >> nth=0 >> internal:role=checkbox
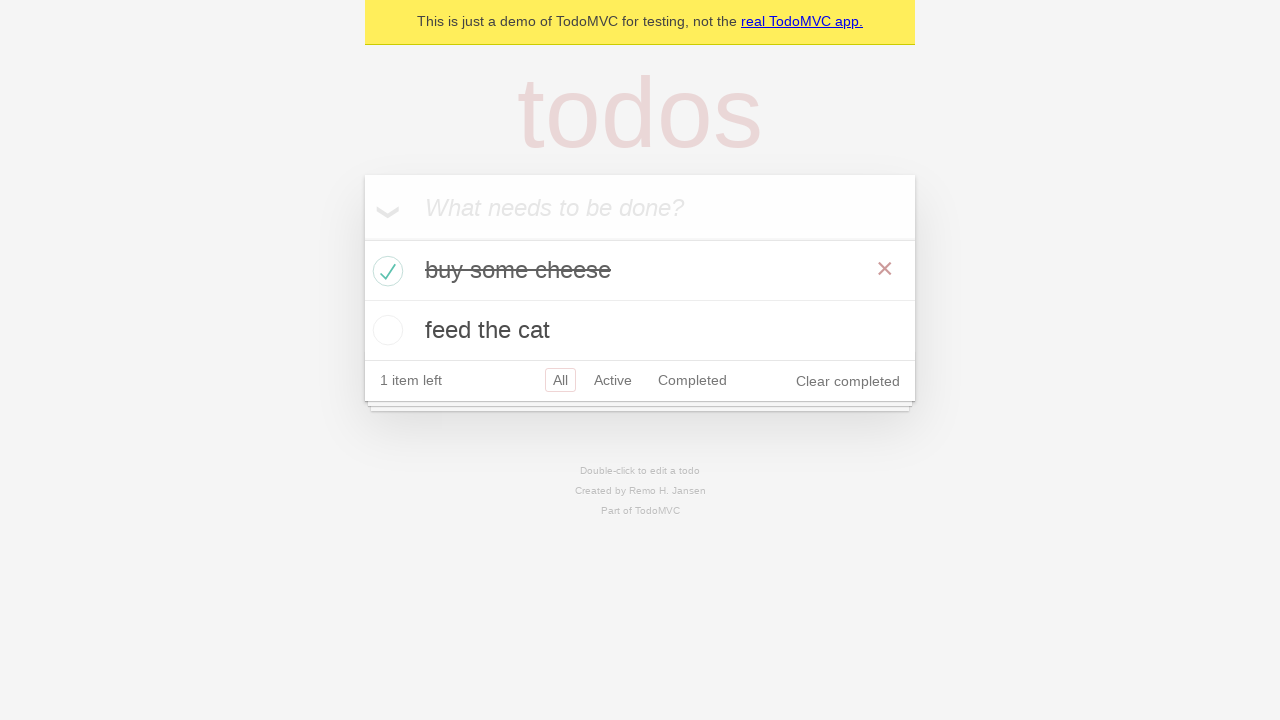

Reloaded the page to test data persistence
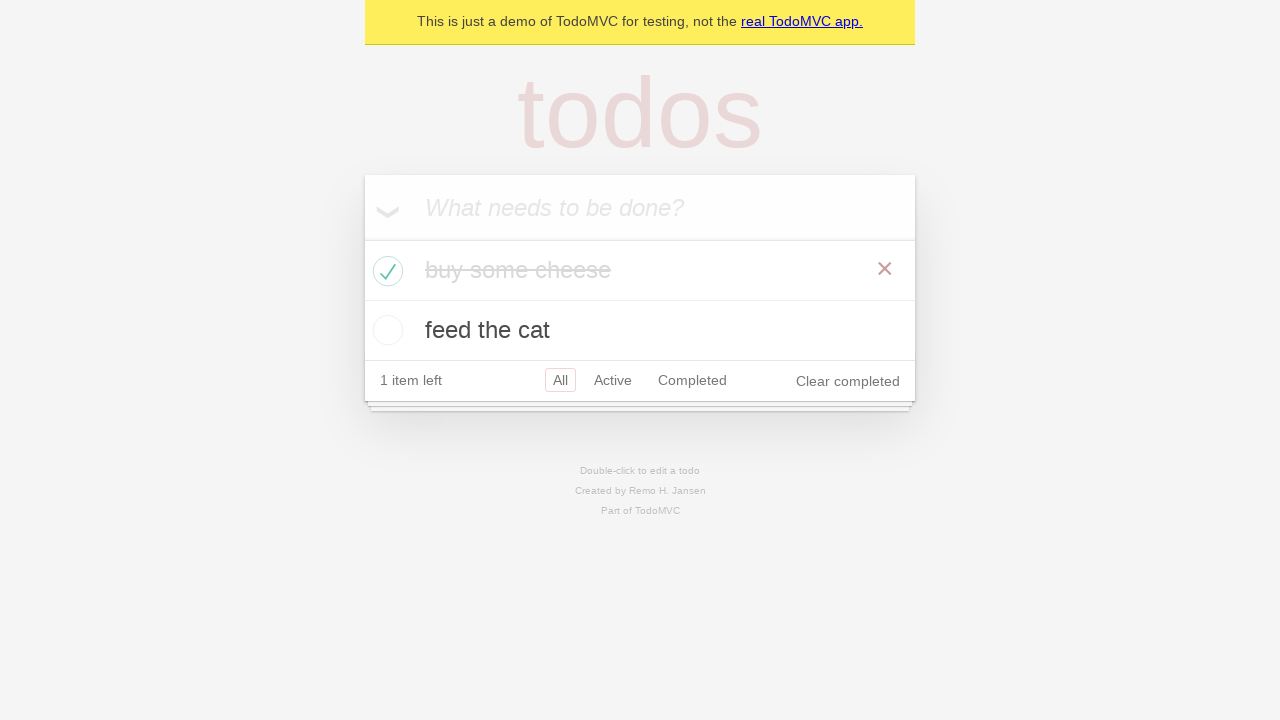

Todo items loaded after page reload
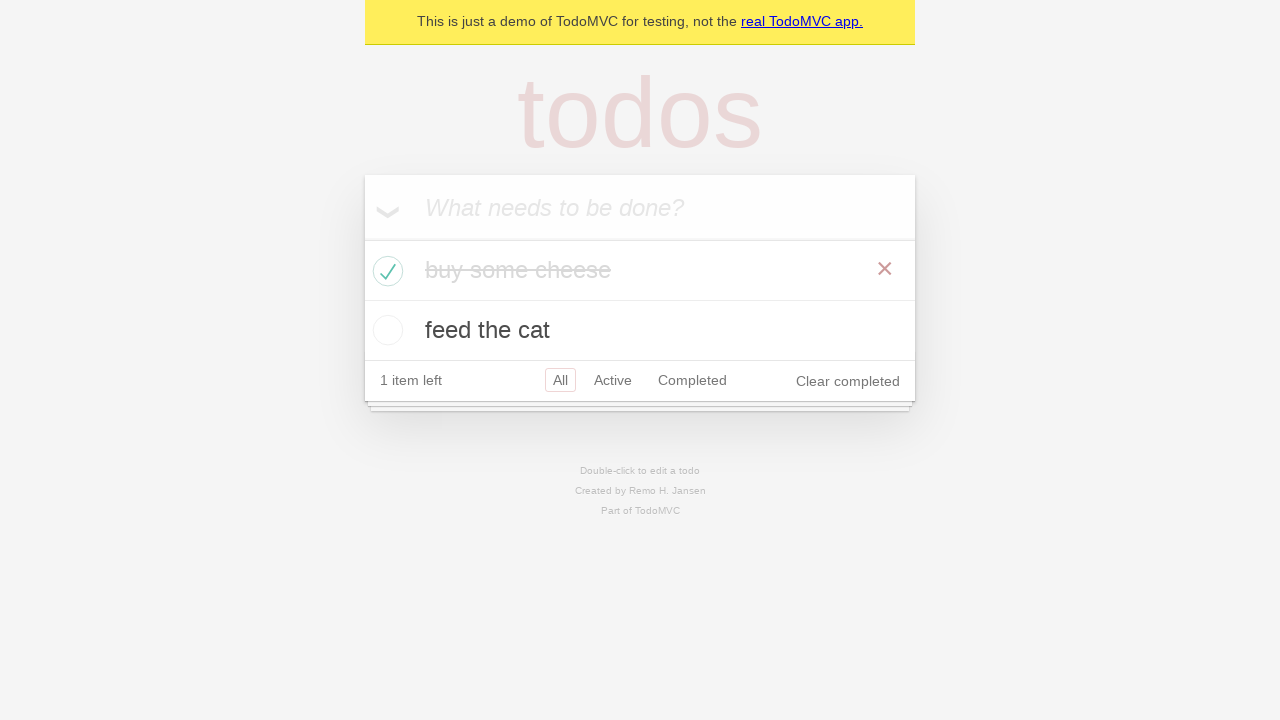

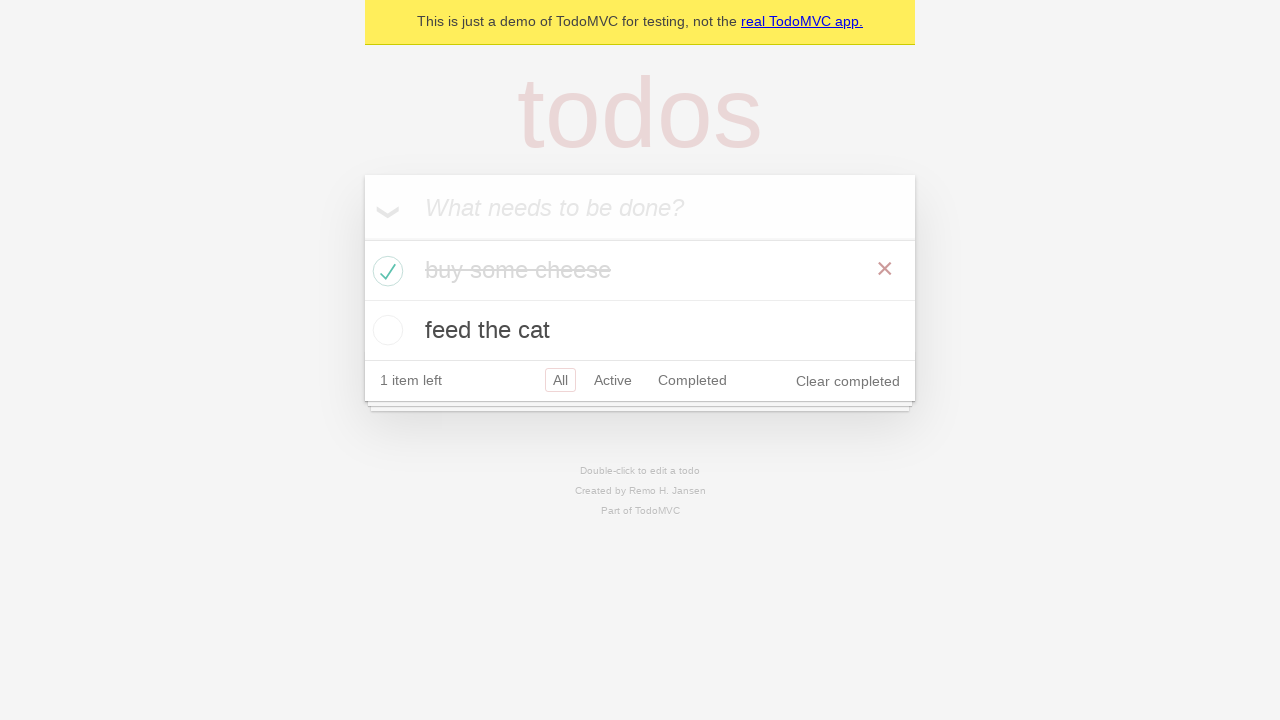